Tests browser navigation functionality by visiting the Selenium website, navigating to downloads page, and testing back/forward navigation along with window management operations

Starting URL: https://www.selenium.dev/

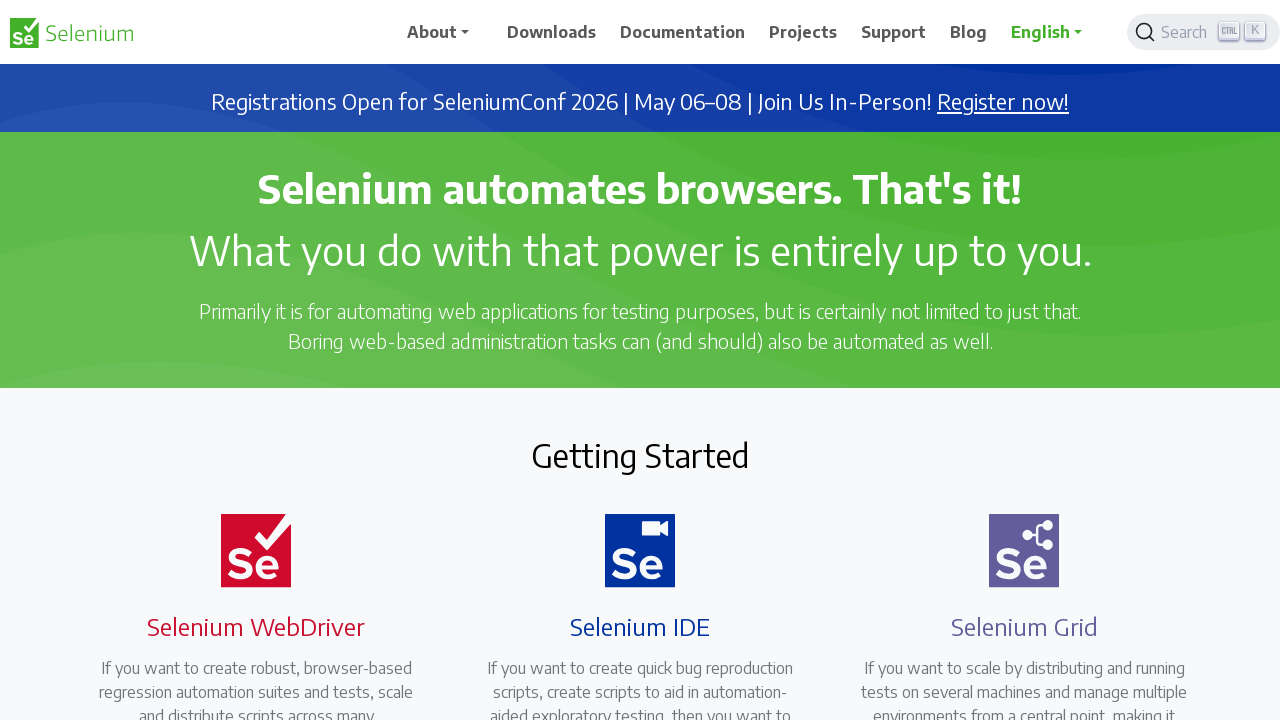

Retrieved initial page title from Selenium website
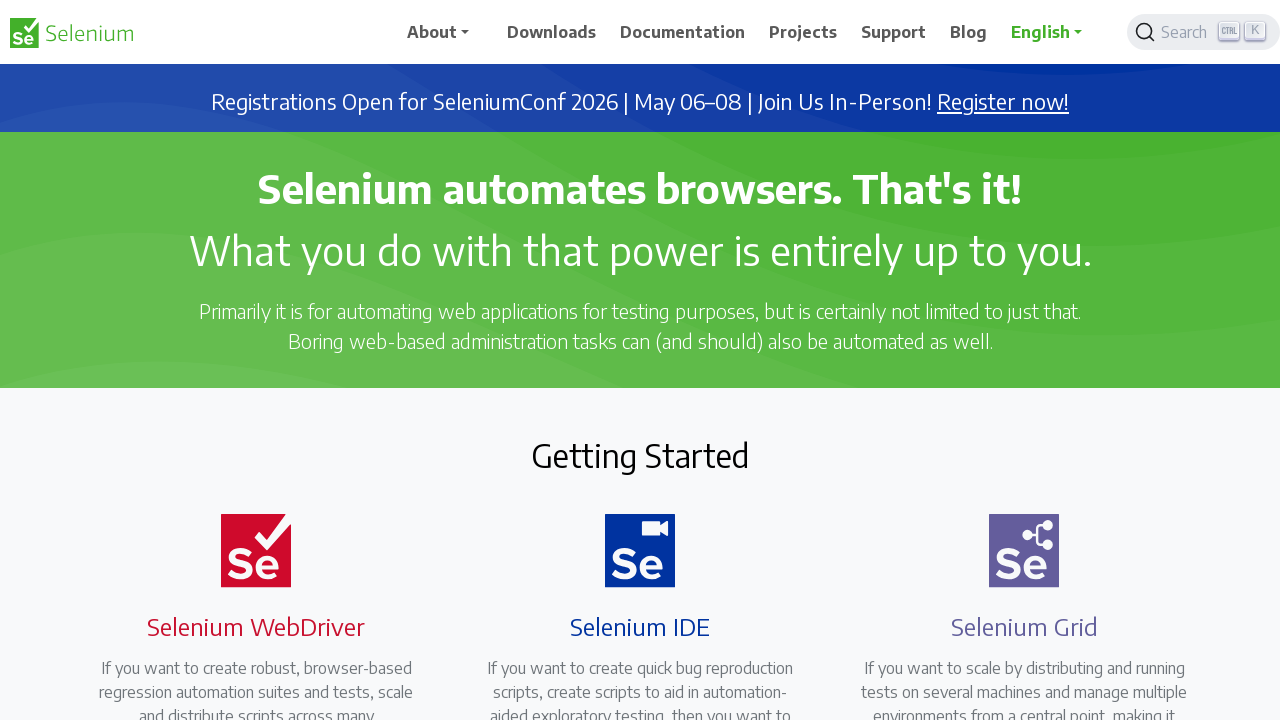

Retrieved initial page URL from Selenium website
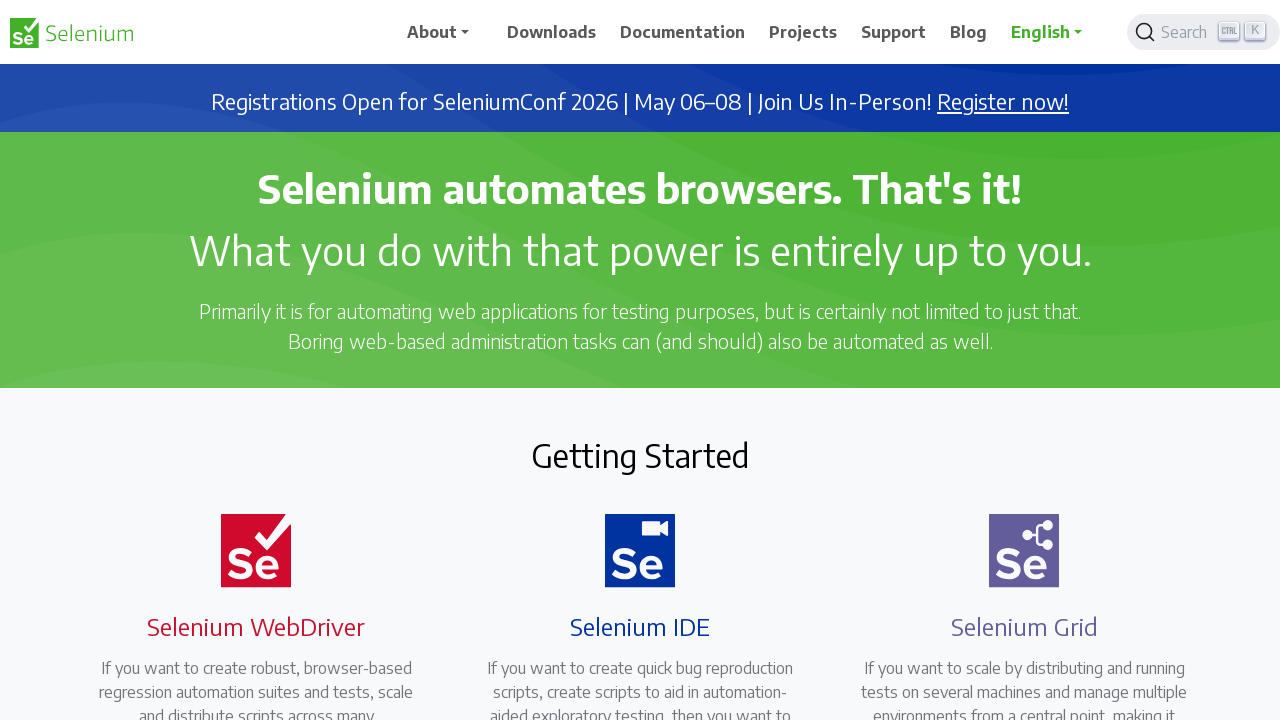

Navigated to Selenium downloads page
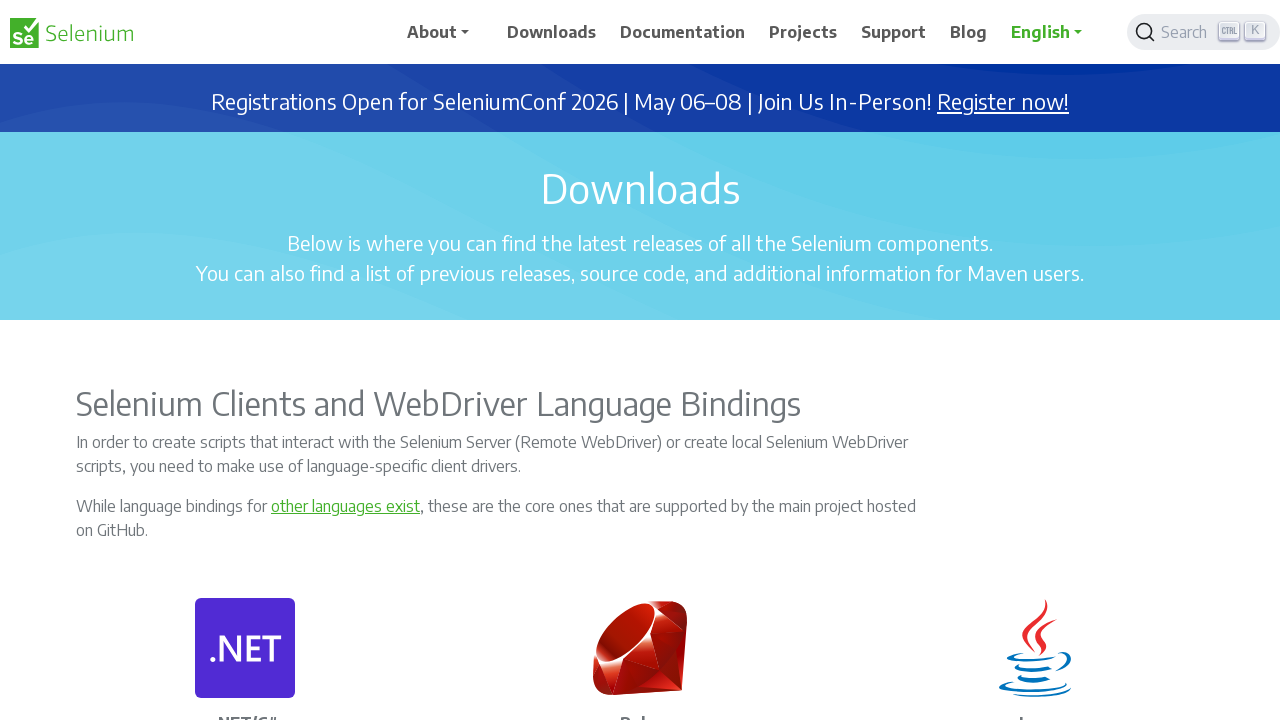

Reloaded the downloads page
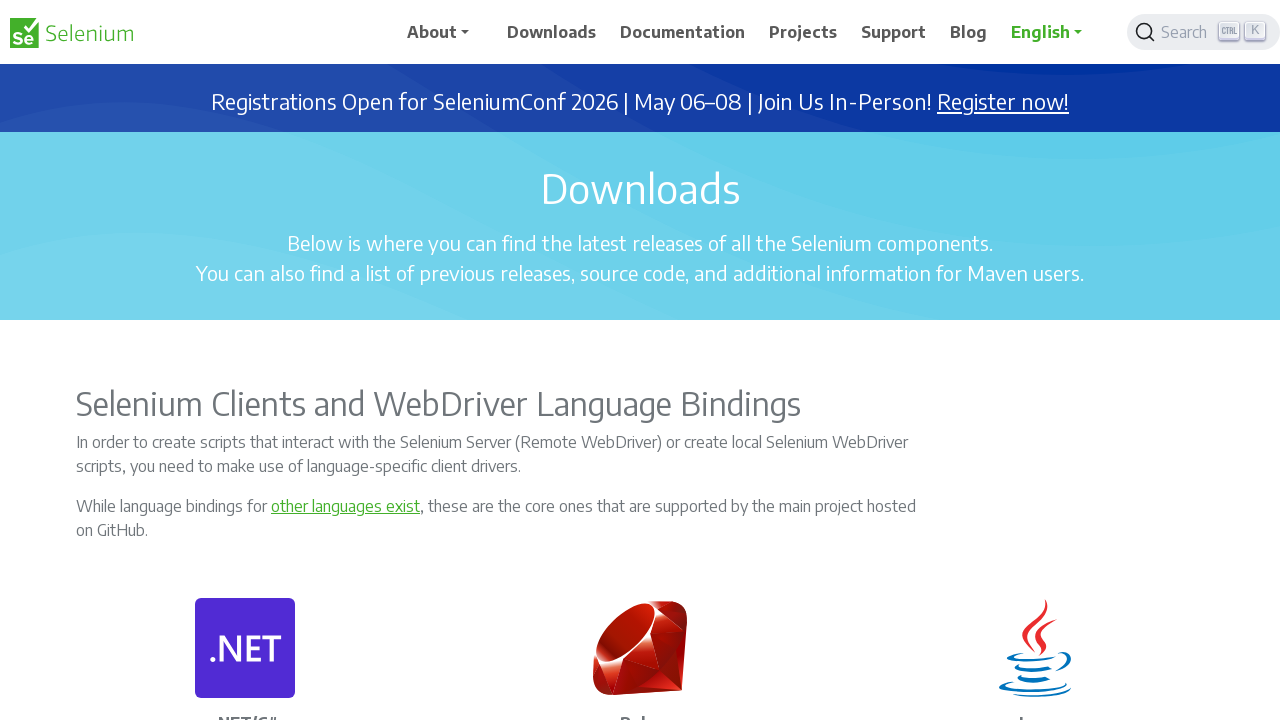

Retrieved updated page title after reload
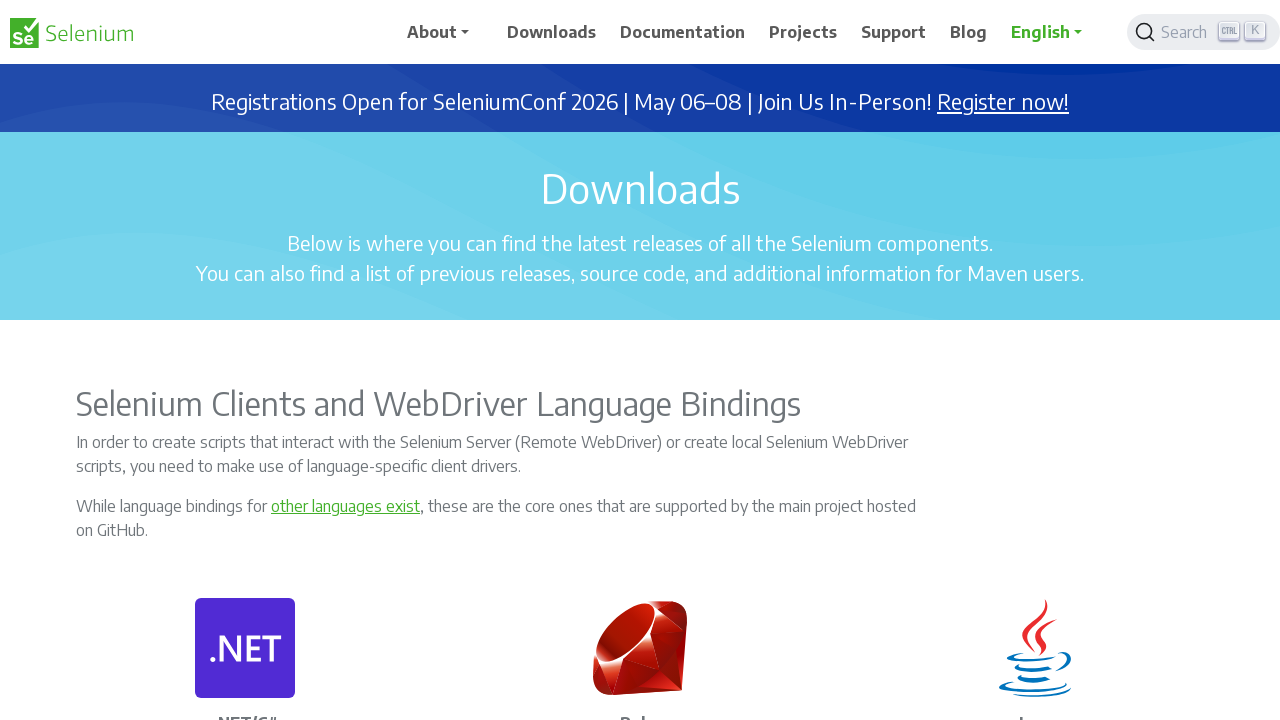

Retrieved updated page URL after reload
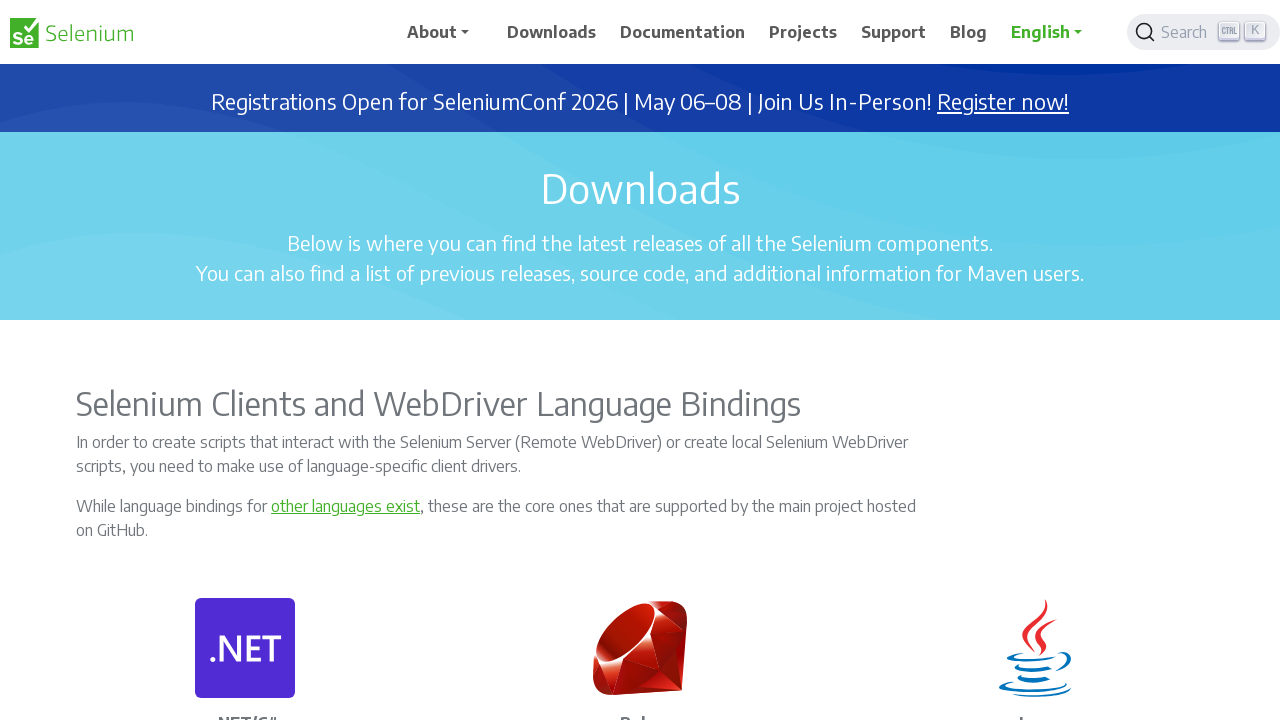

Navigated back to previous page
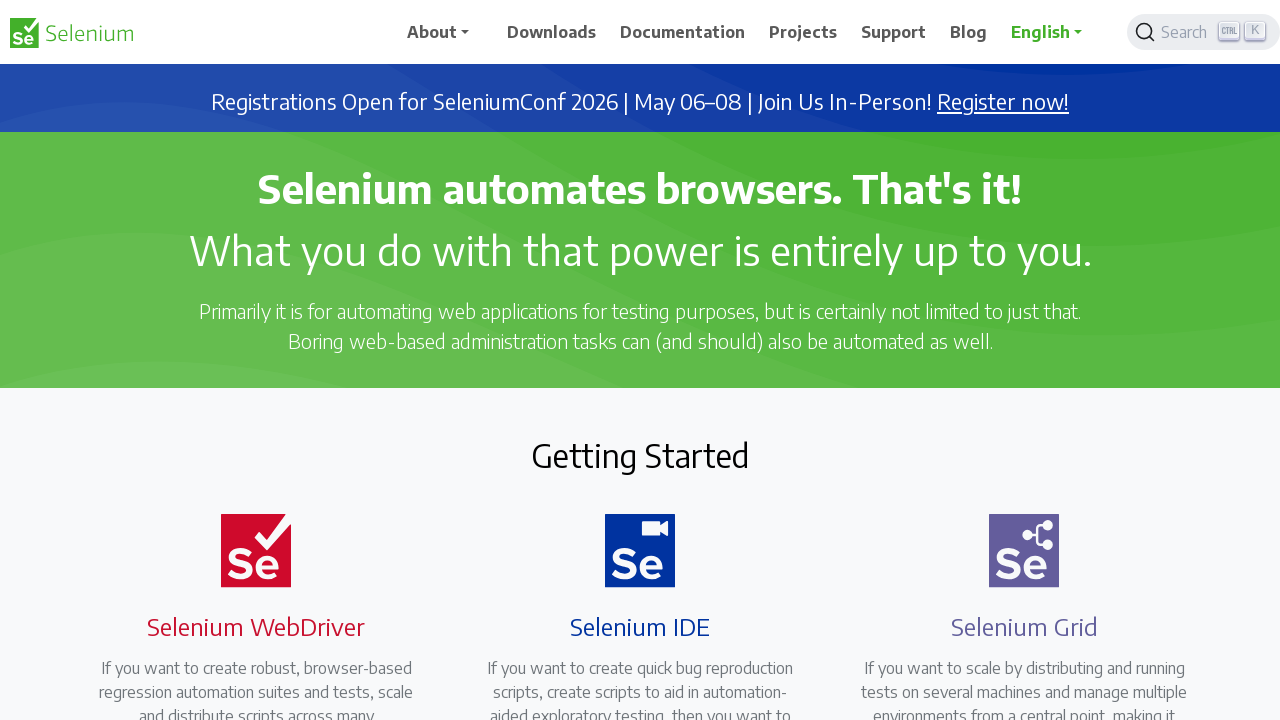

Navigated forward to downloads page
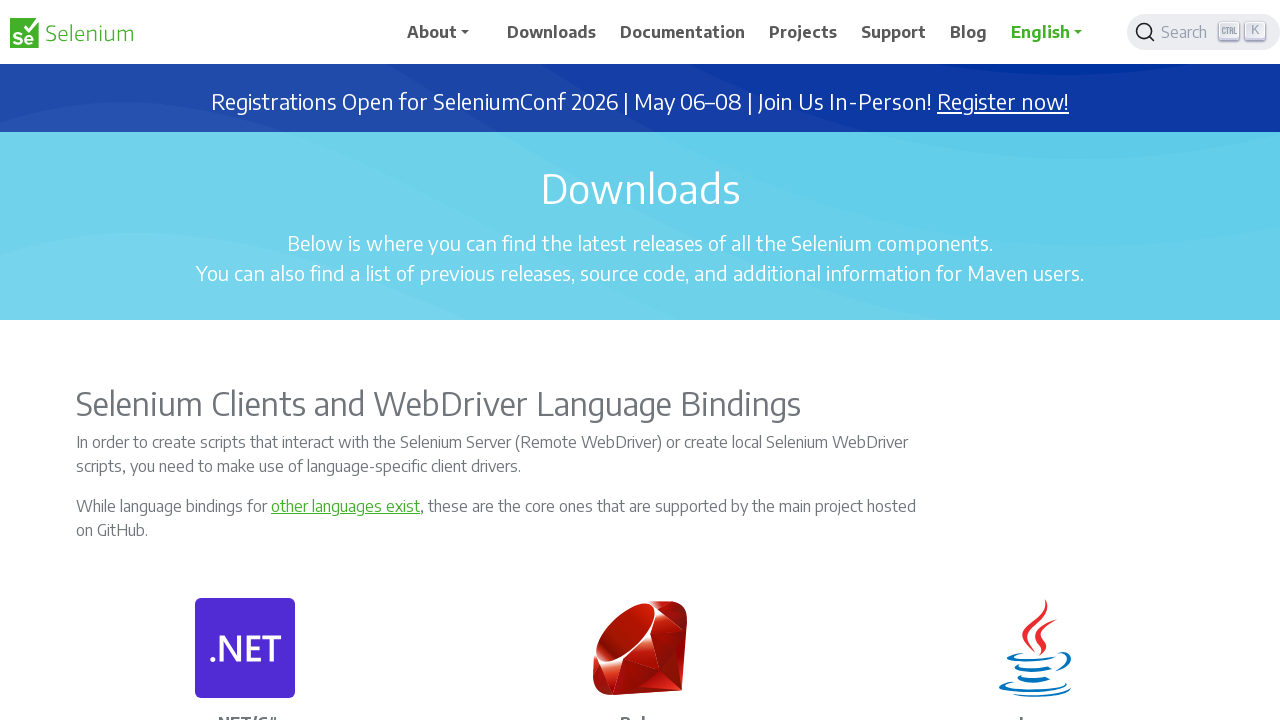

Set viewport to maximized size (1920x1080)
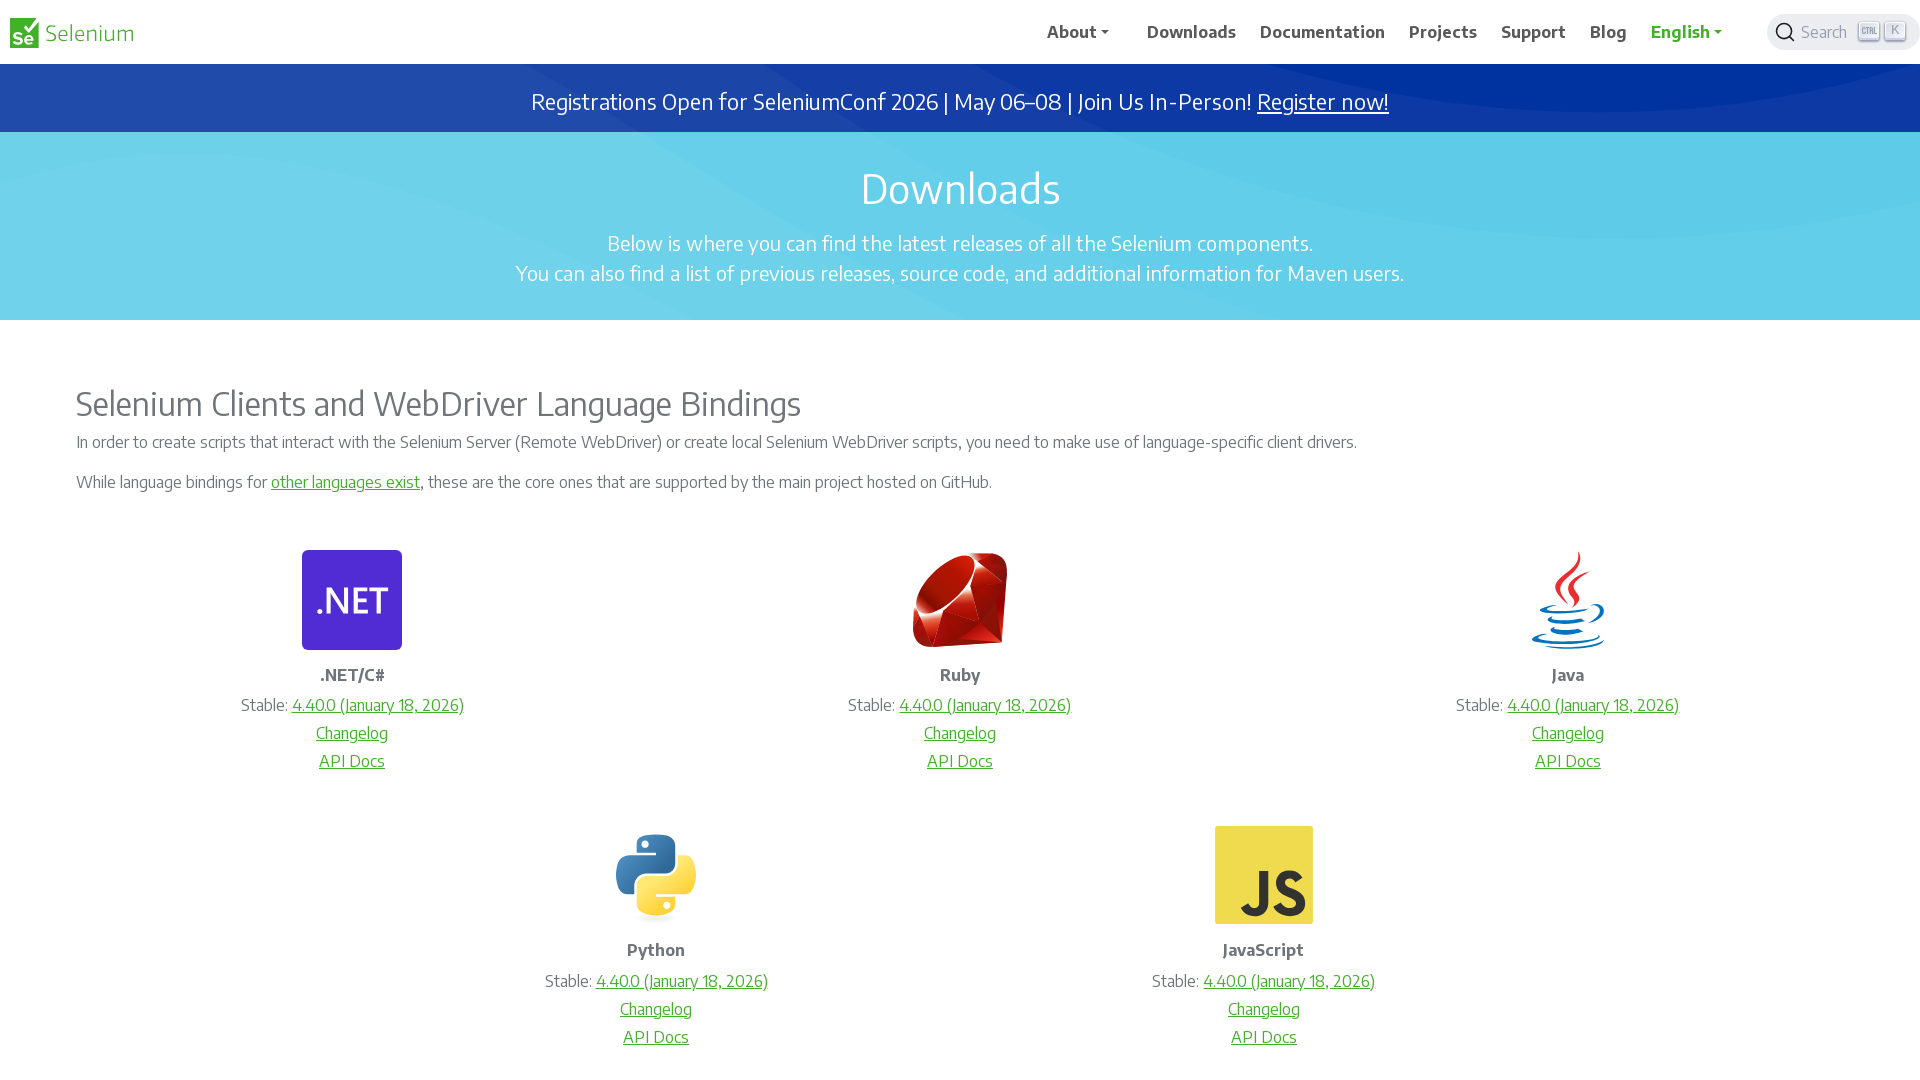

Set viewport to minimized size (800x600)
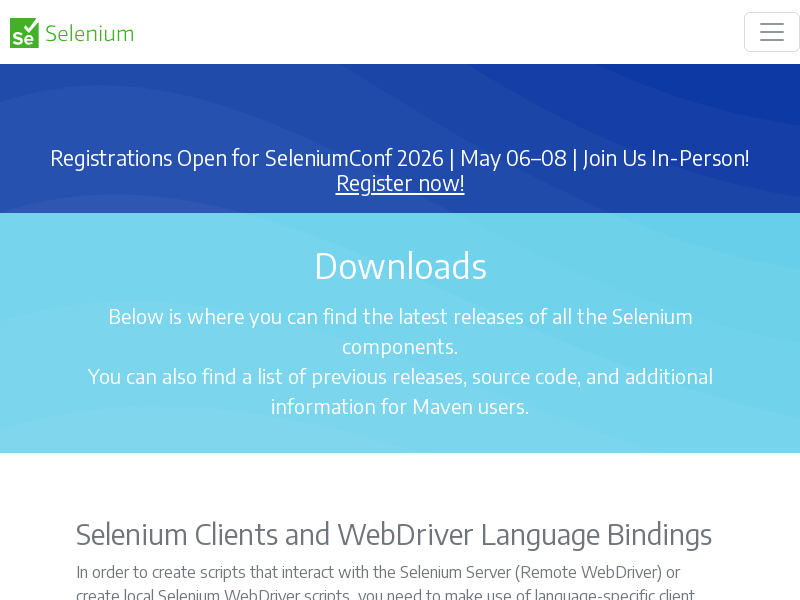

Requested fullscreen mode
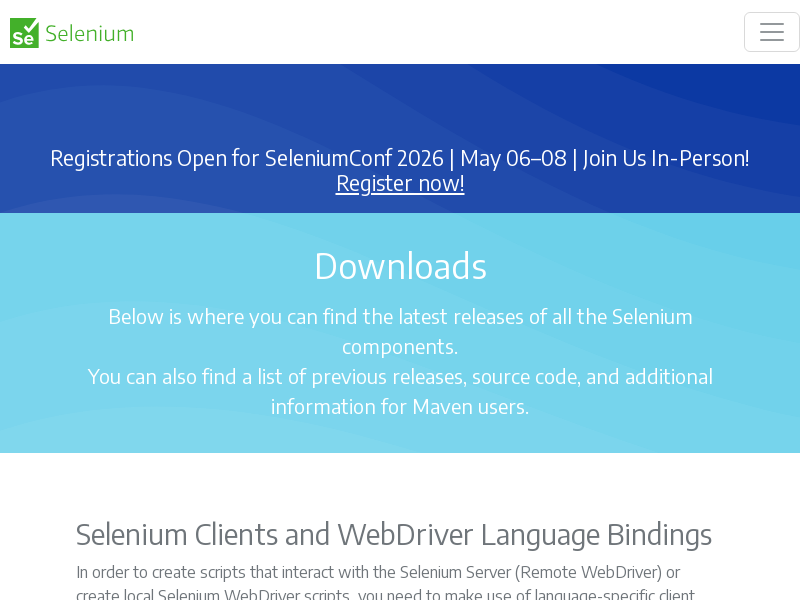

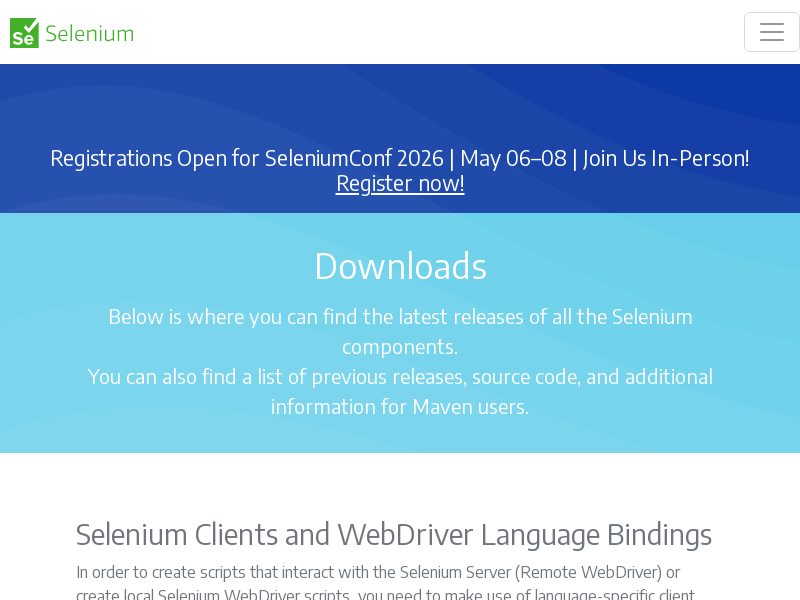